Tests clicking on No Content link to trigger API call

Starting URL: https://demoqa.com/elements

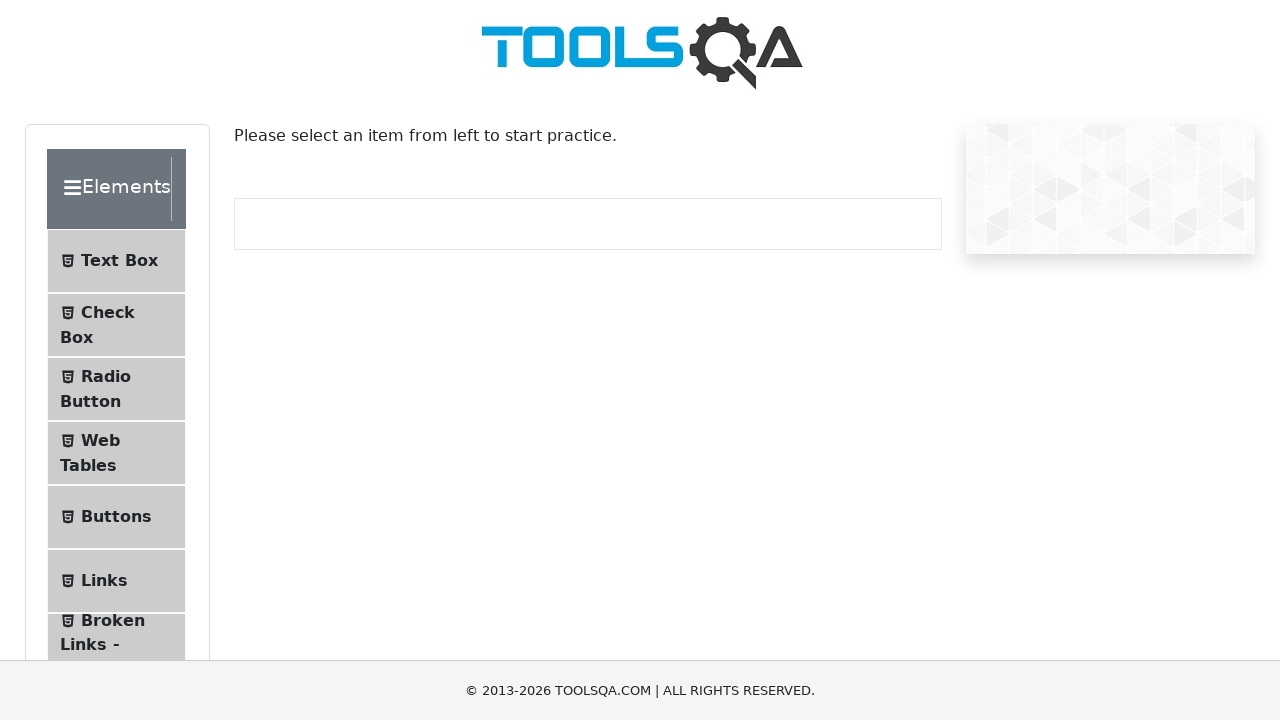

Clicked on Links menu item at (116, 581) on #item-5
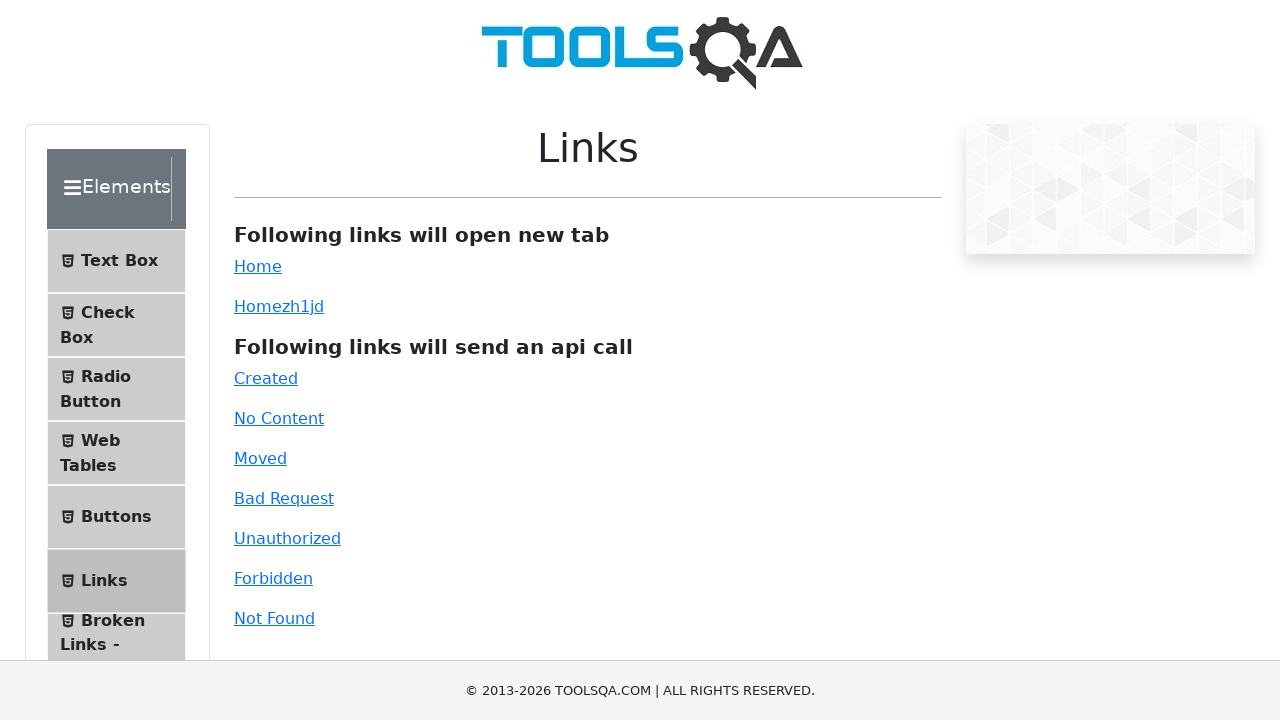

Clicked on No Content link to trigger API call at (279, 418) on #no-content
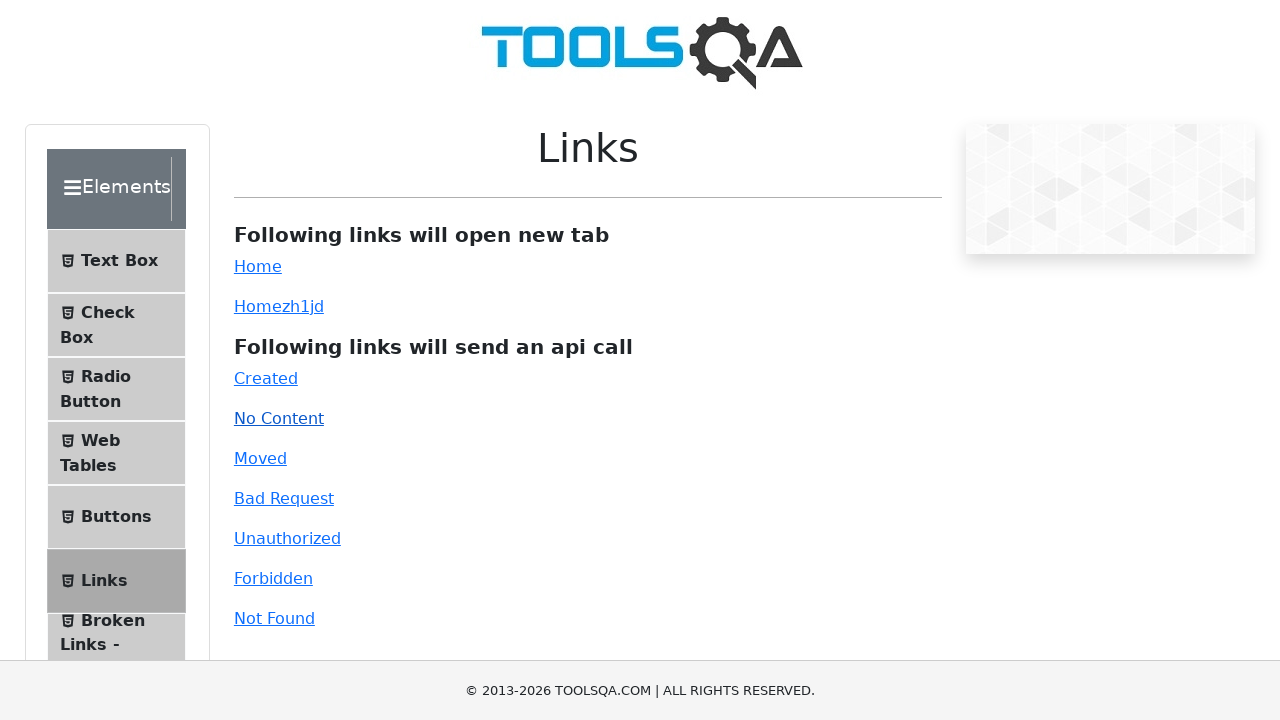

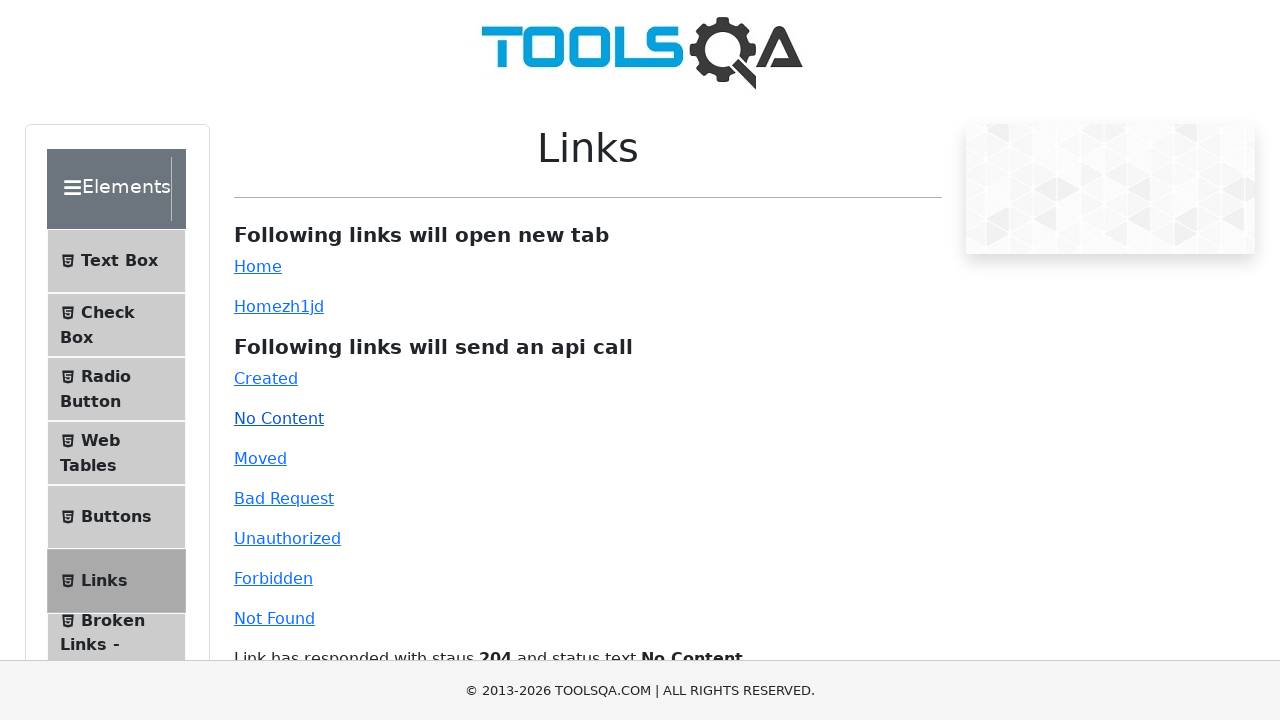